Tests browser window handling by clicking a link that opens a new window, switching to the child window to read text, then switching back to the parent window to read text.

Starting URL: https://the-internet.herokuapp.com/windows

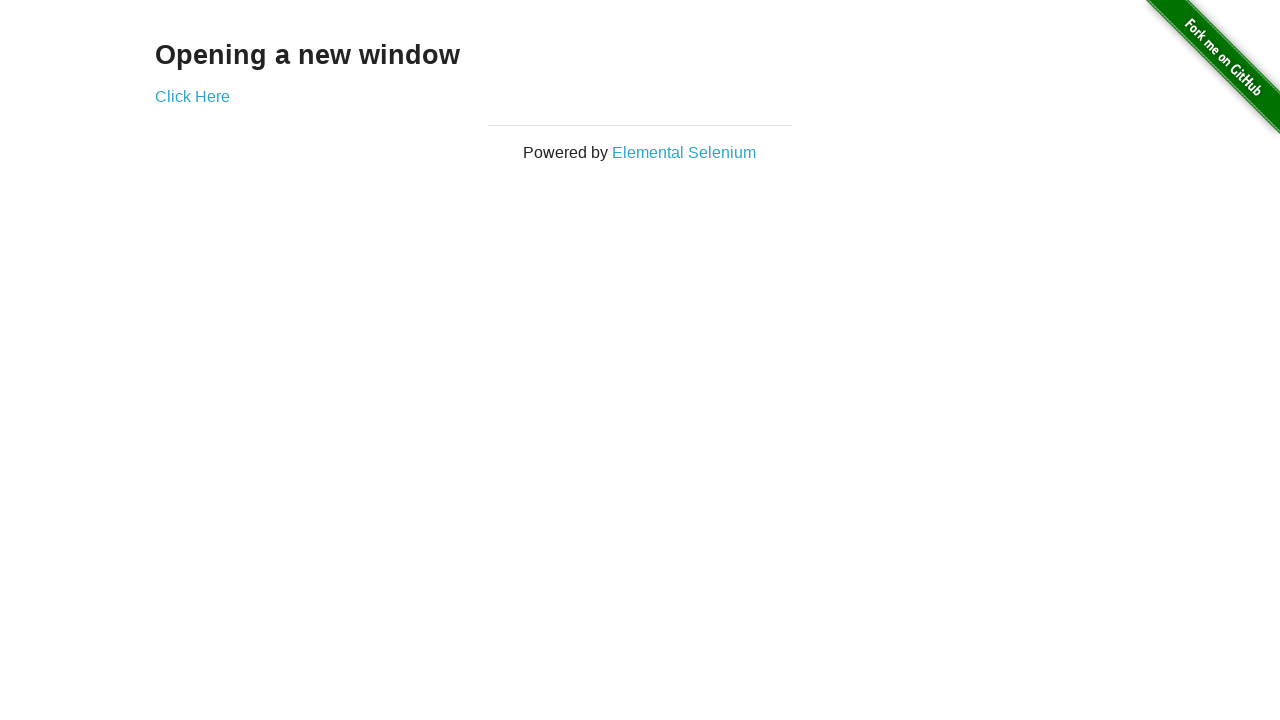

Clicked link to open new window at (192, 96) on a[href='/windows/new']
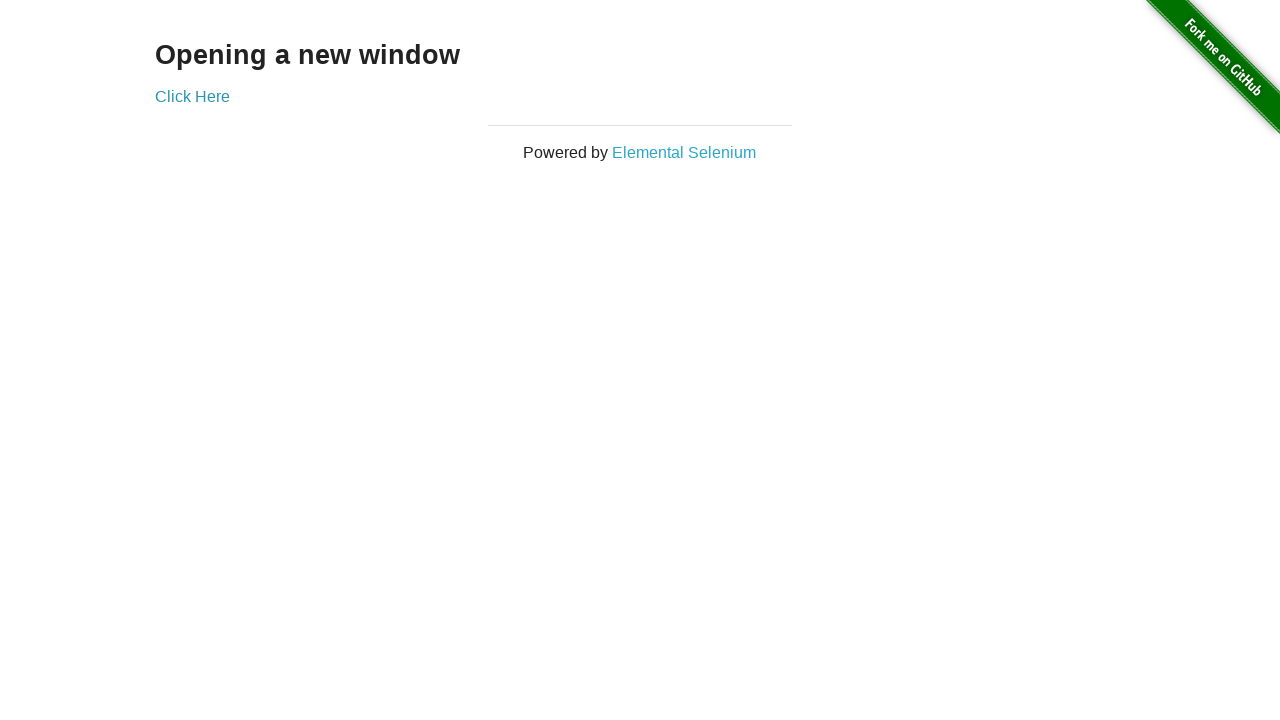

New child window opened and captured
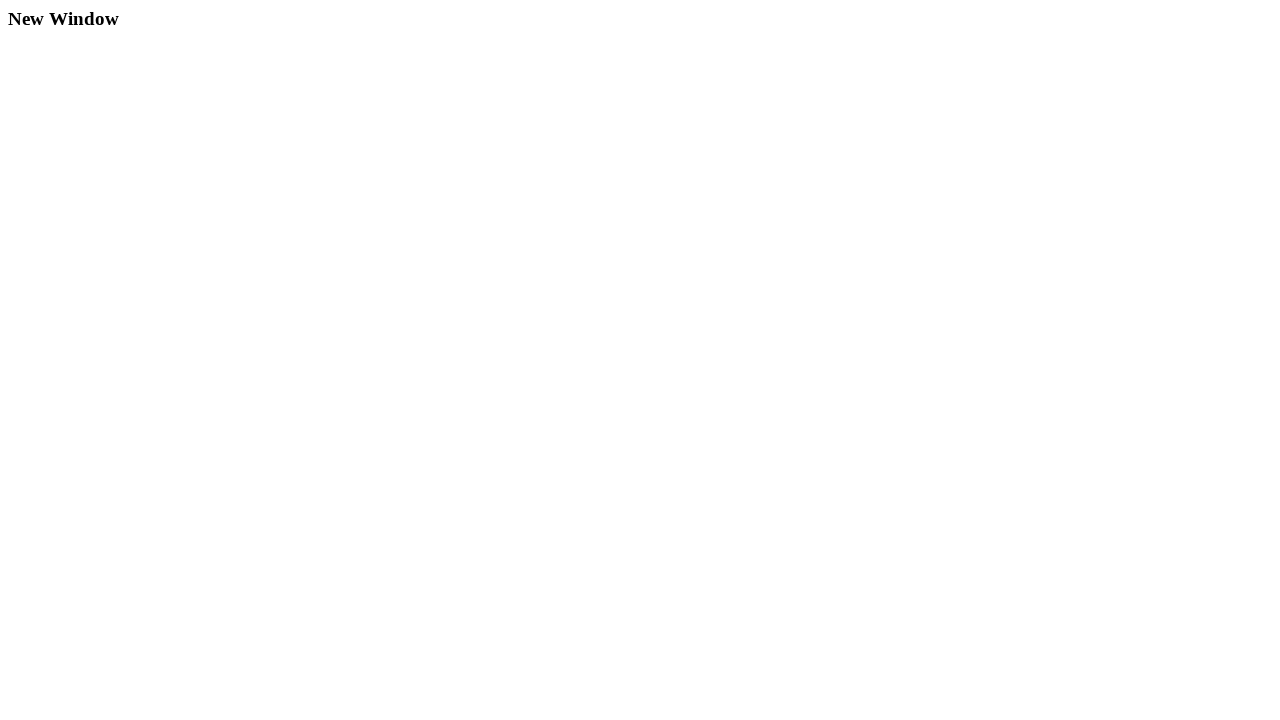

Waited for child window heading to load
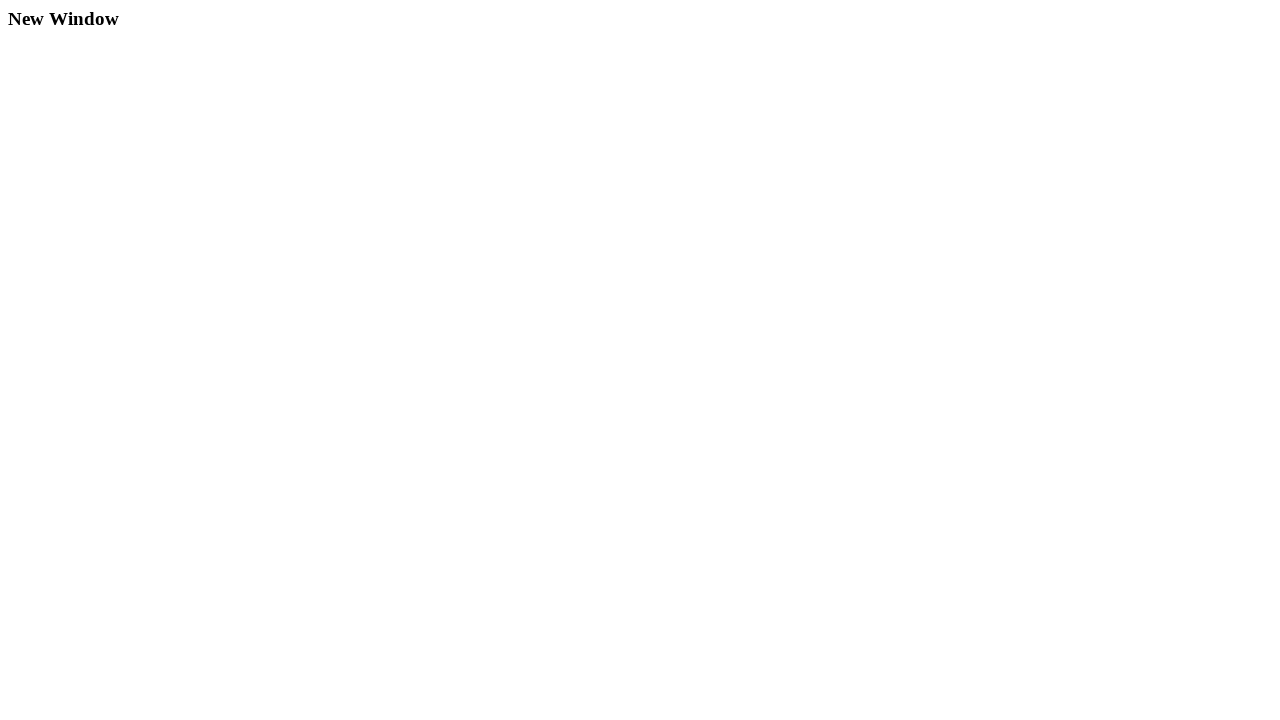

Read text from child window heading
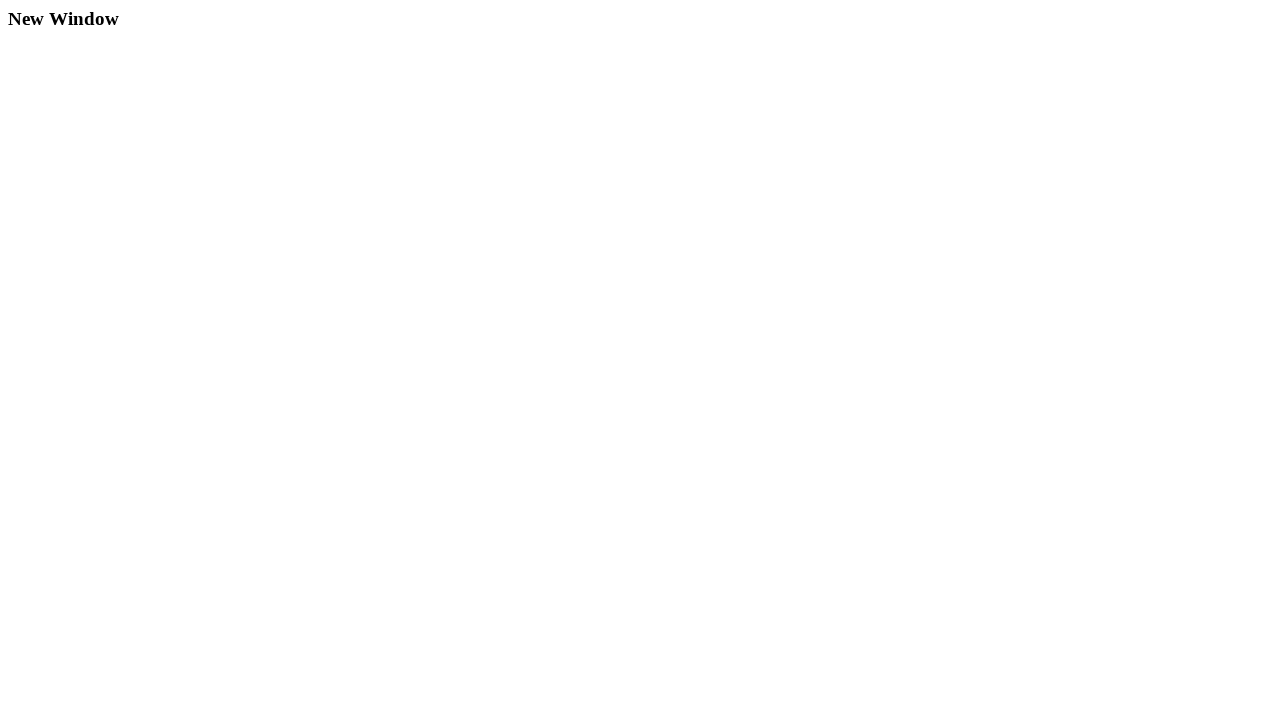

Read text from parent window heading
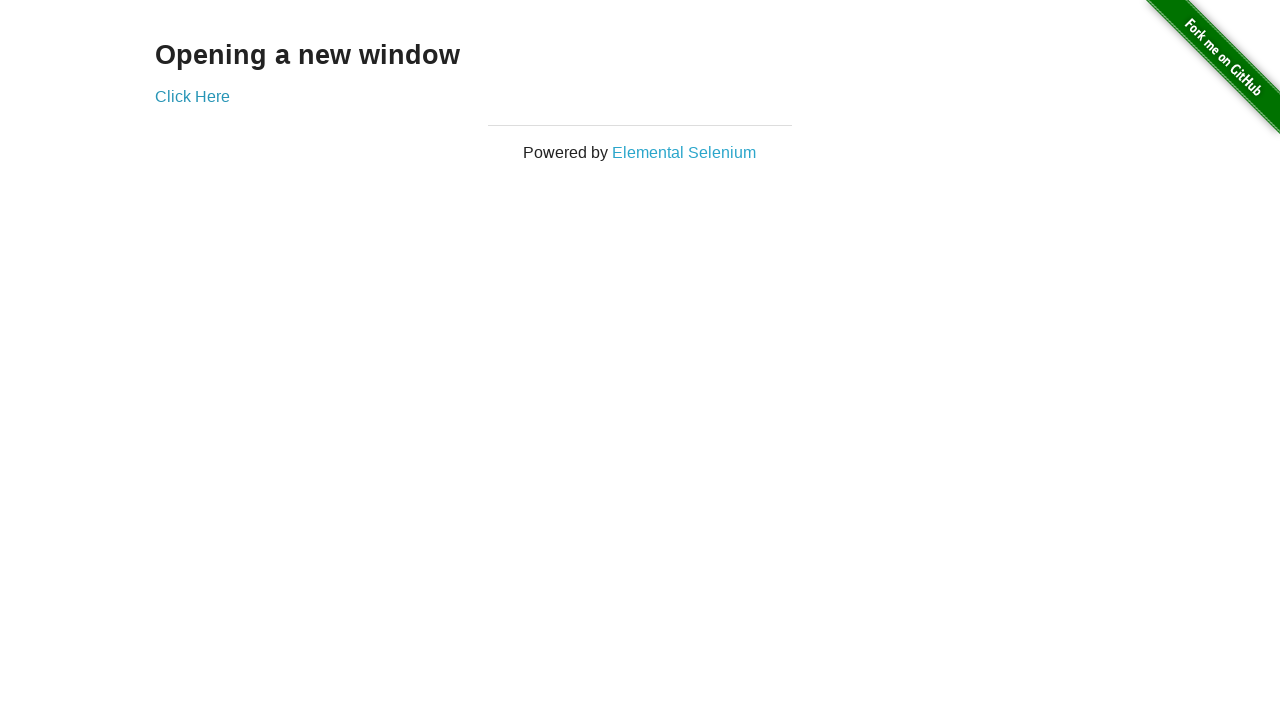

Closed child window
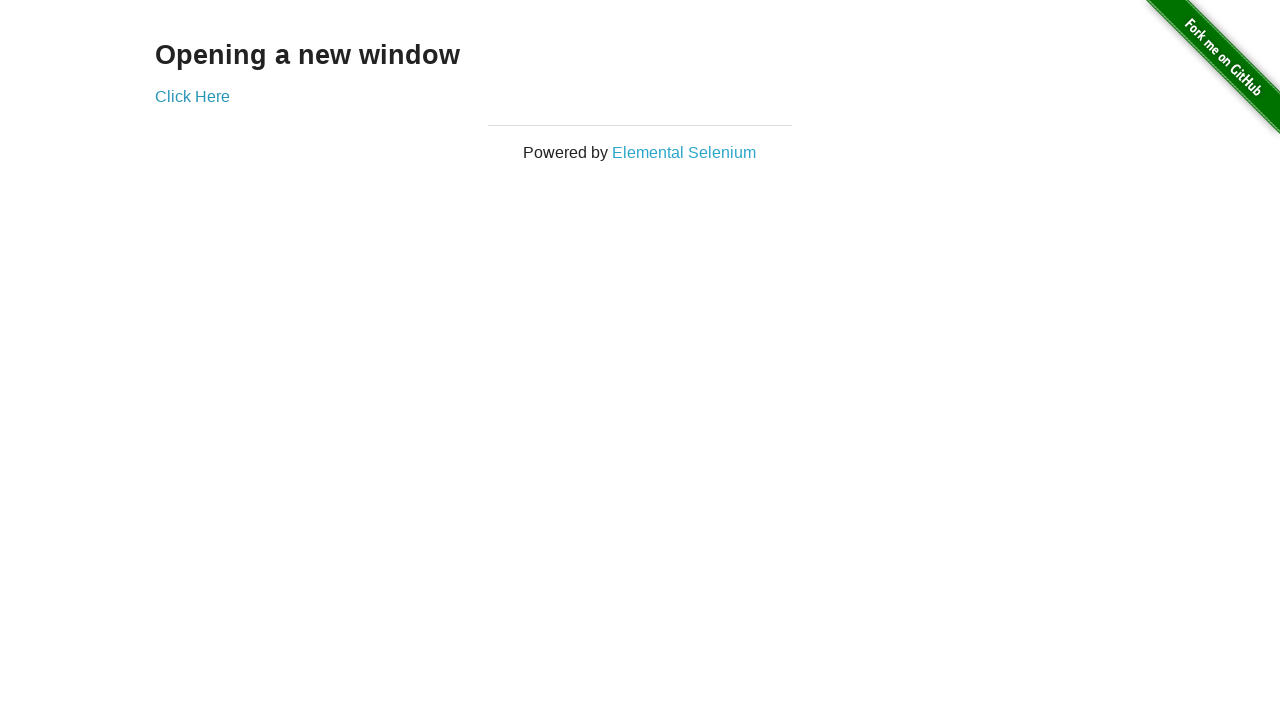

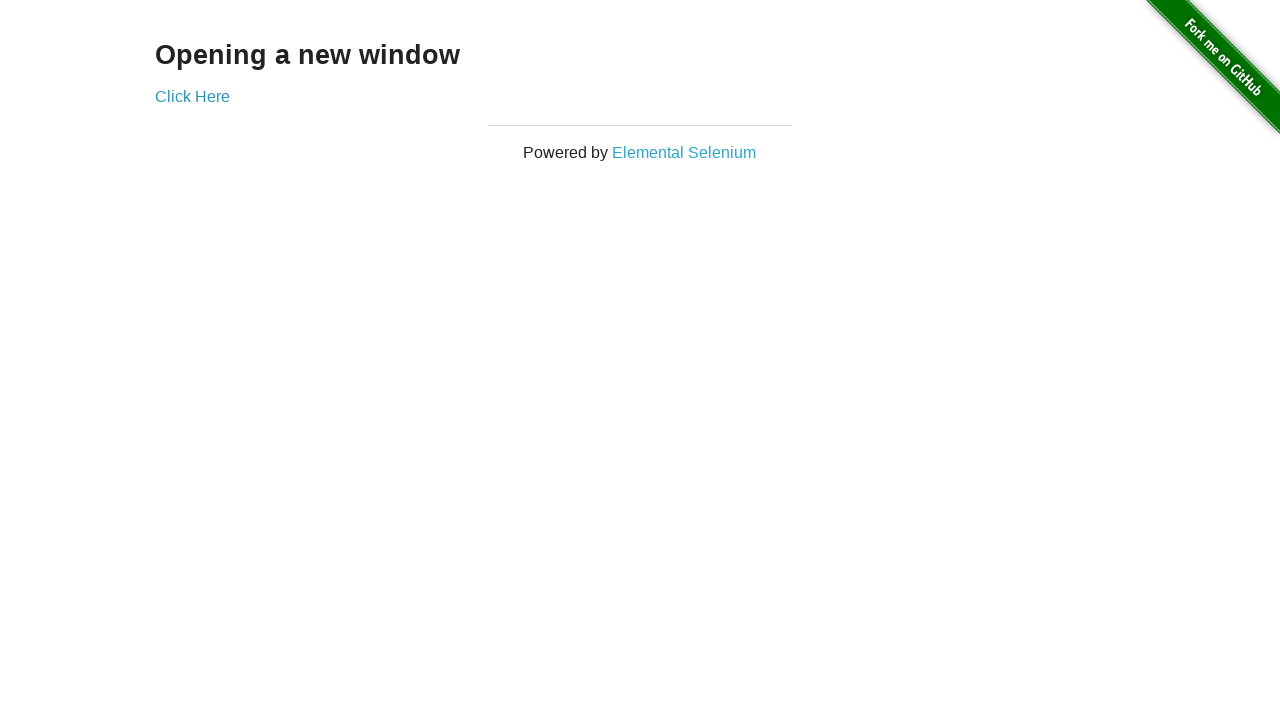